Navigates to the Status Codes page

Starting URL: https://the-internet.herokuapp.com/

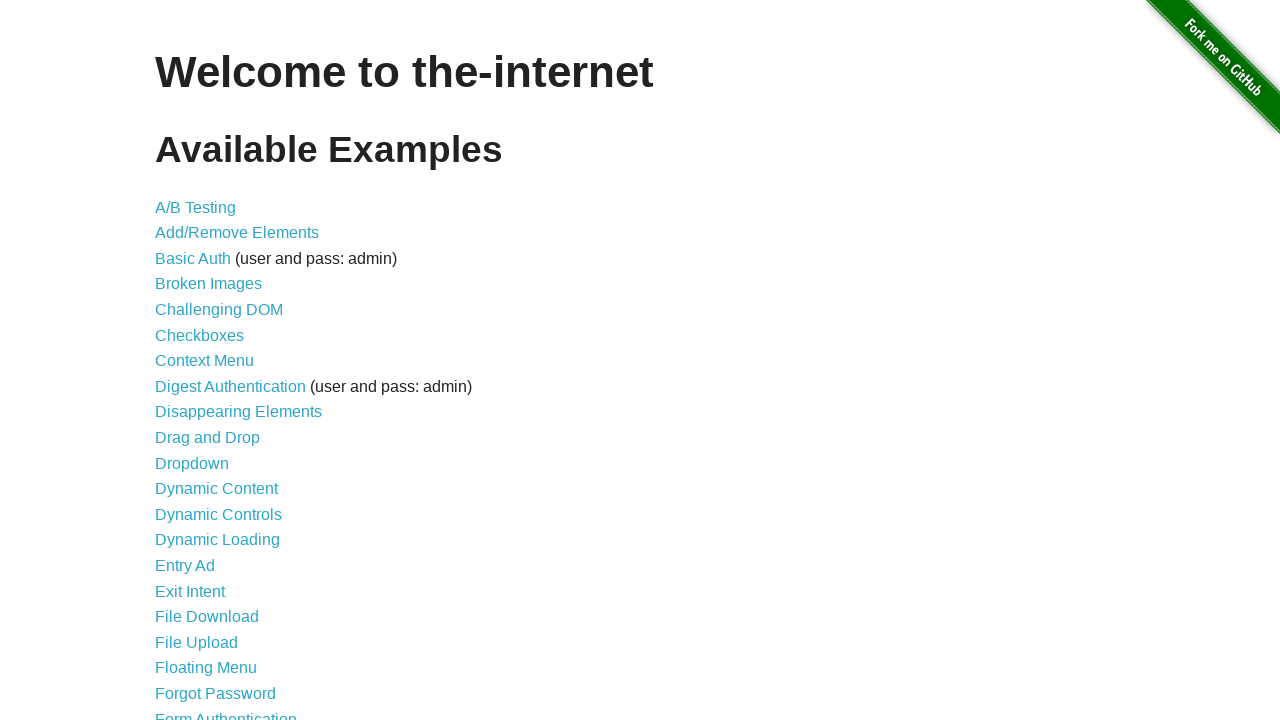

Navigated to the-internet.herokuapp.com homepage
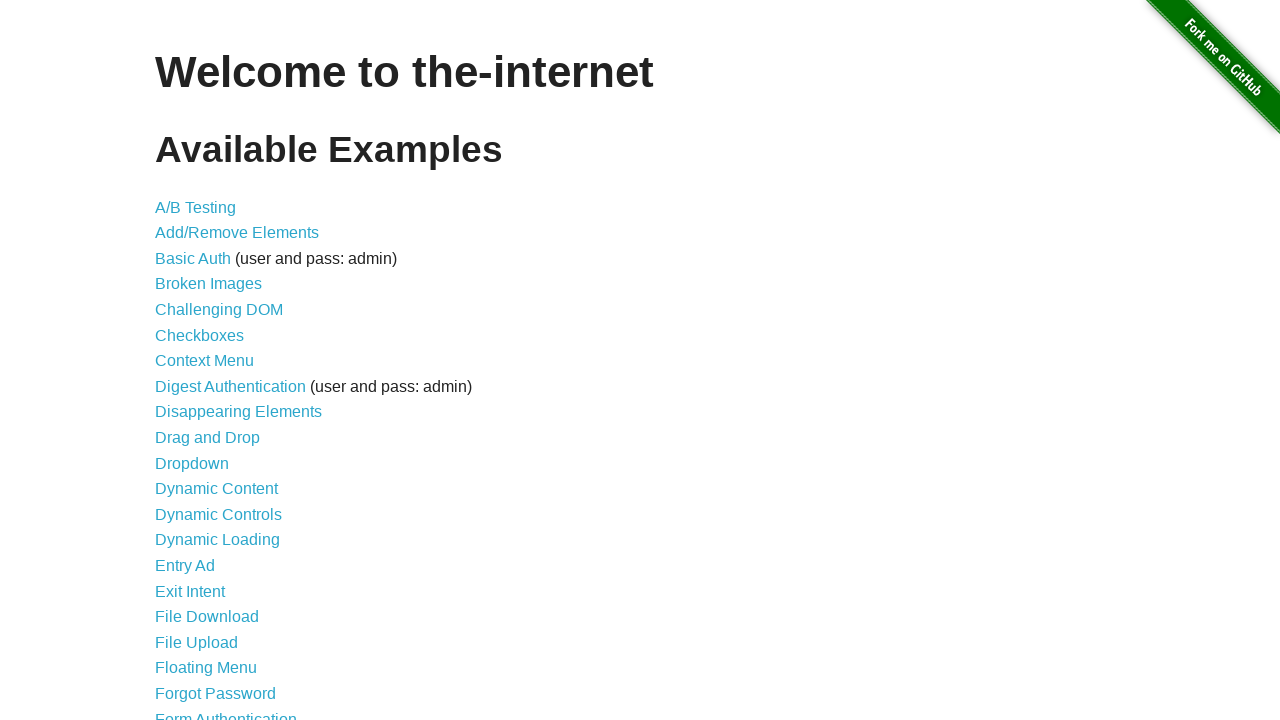

Clicked on Status Codes link at (203, 600) on xpath=//*[@id='content']/ul/li[42]/a
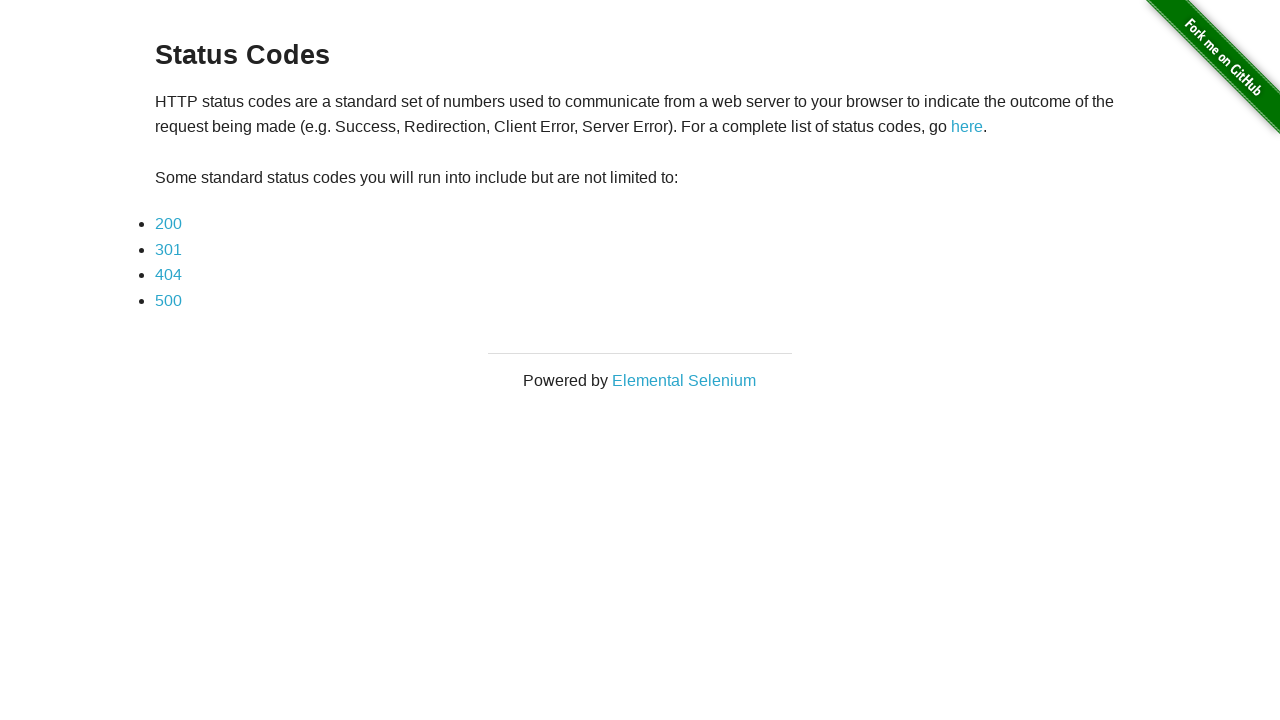

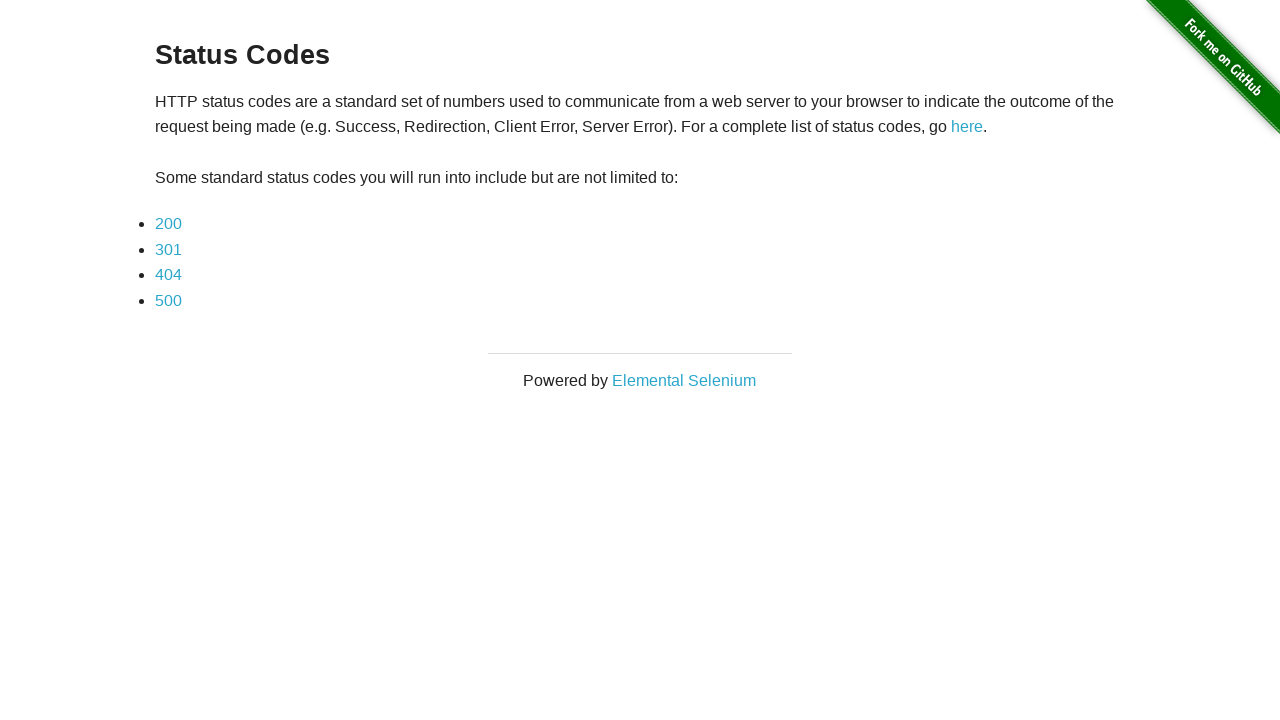